Navigates to the API page, scrolls to the bottom and clicks on the next page link to reach APIRequest page

Starting URL: https://playwright.dev/

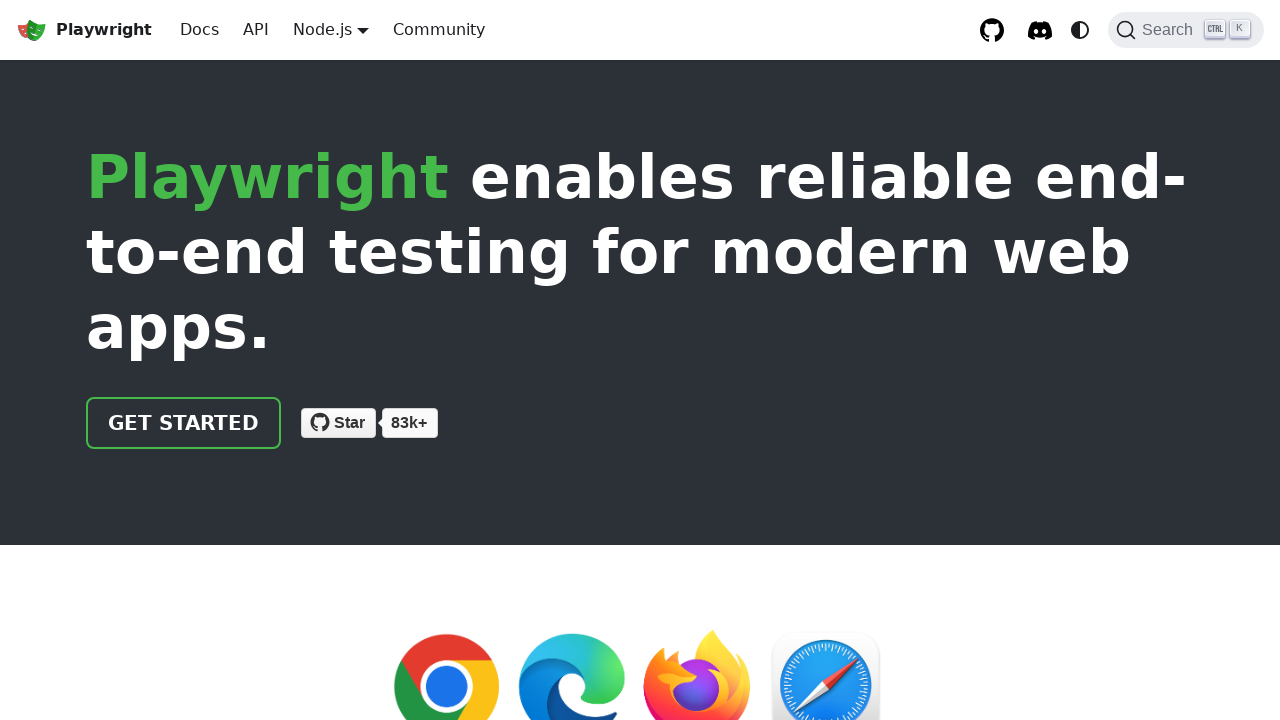

Clicked on API link in navigation at (256, 30) on a:has-text('API')
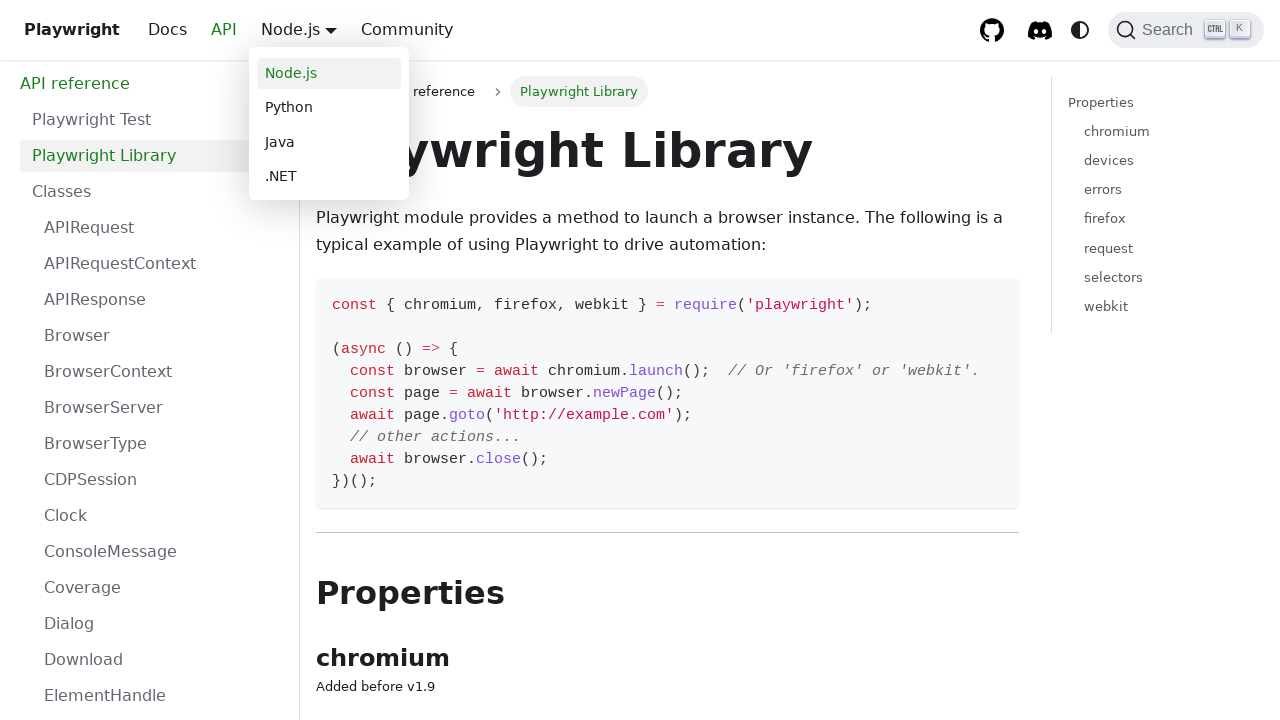

Scrolled to next page link at the bottom
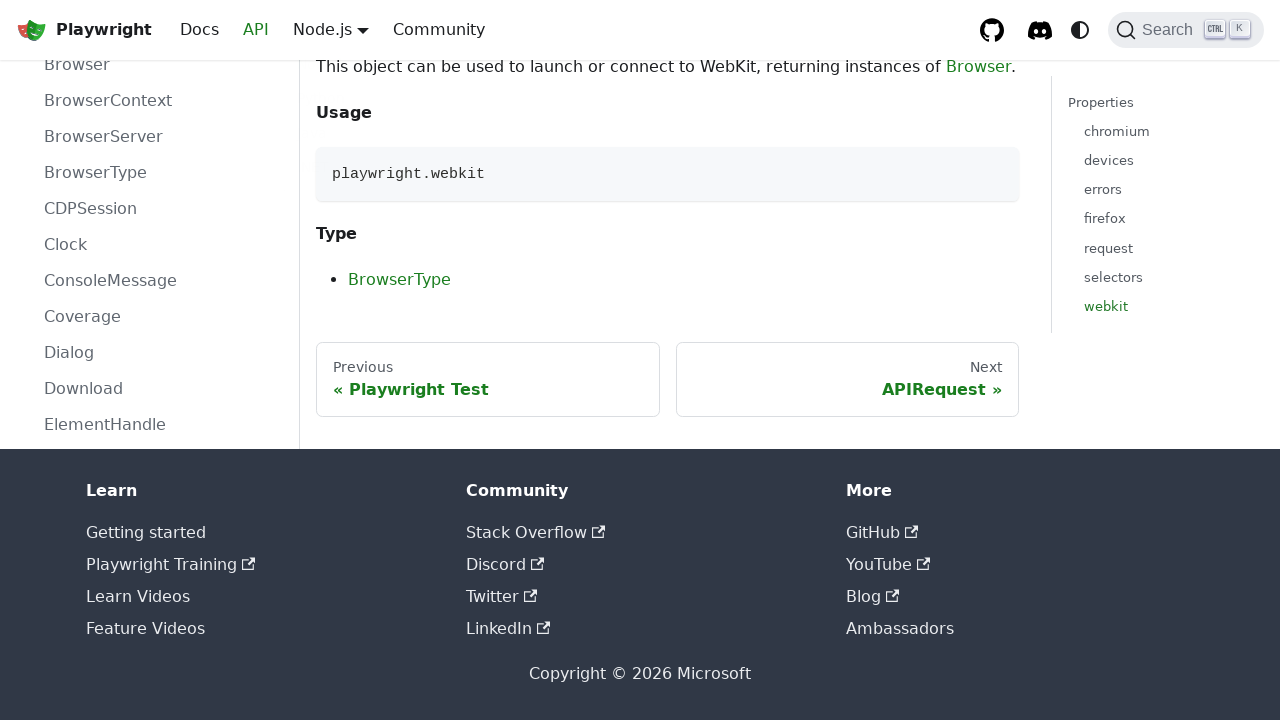

Clicked on next page link to navigate to APIRequest page at (847, 379) on a.pagination-nav__link--next
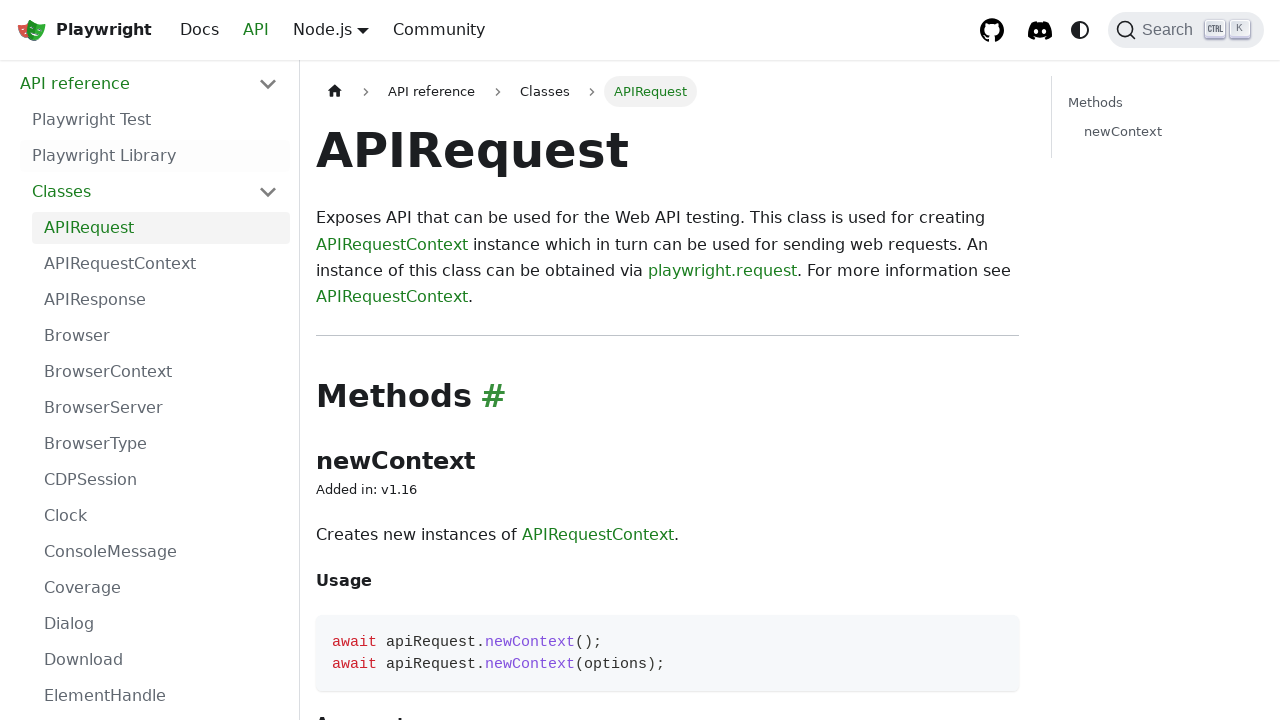

APIRequest heading is now visible on the page
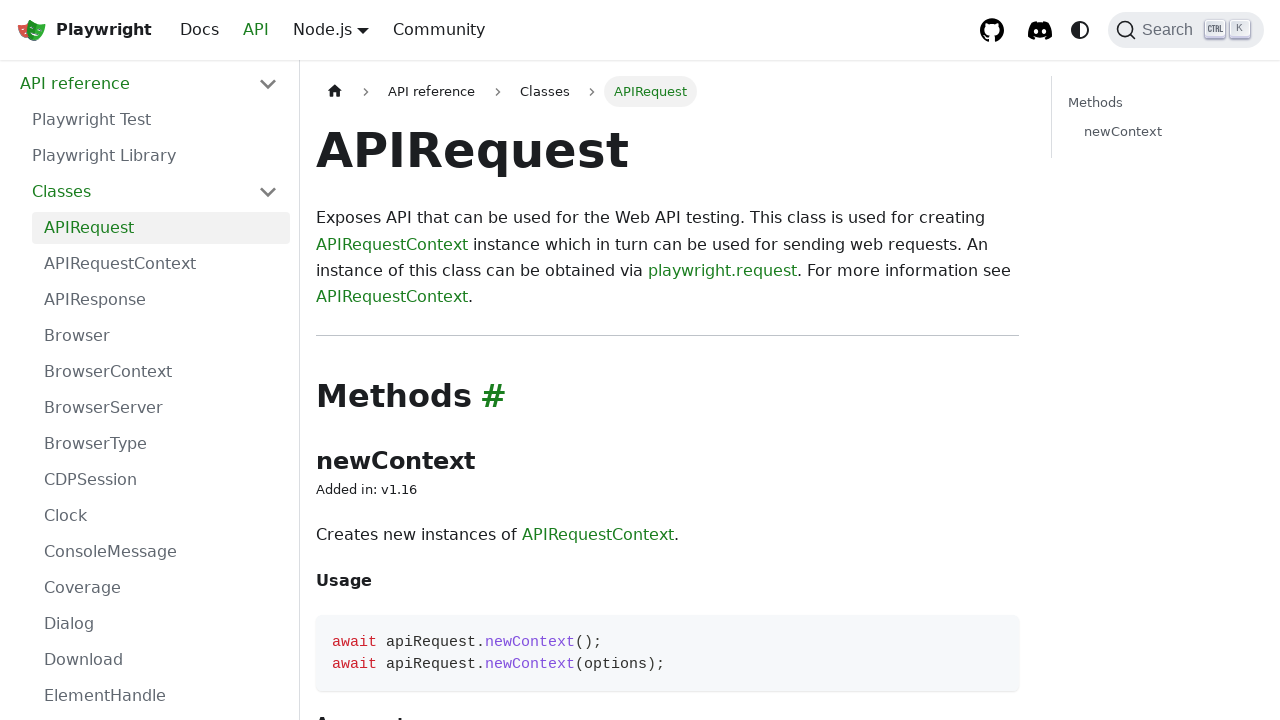

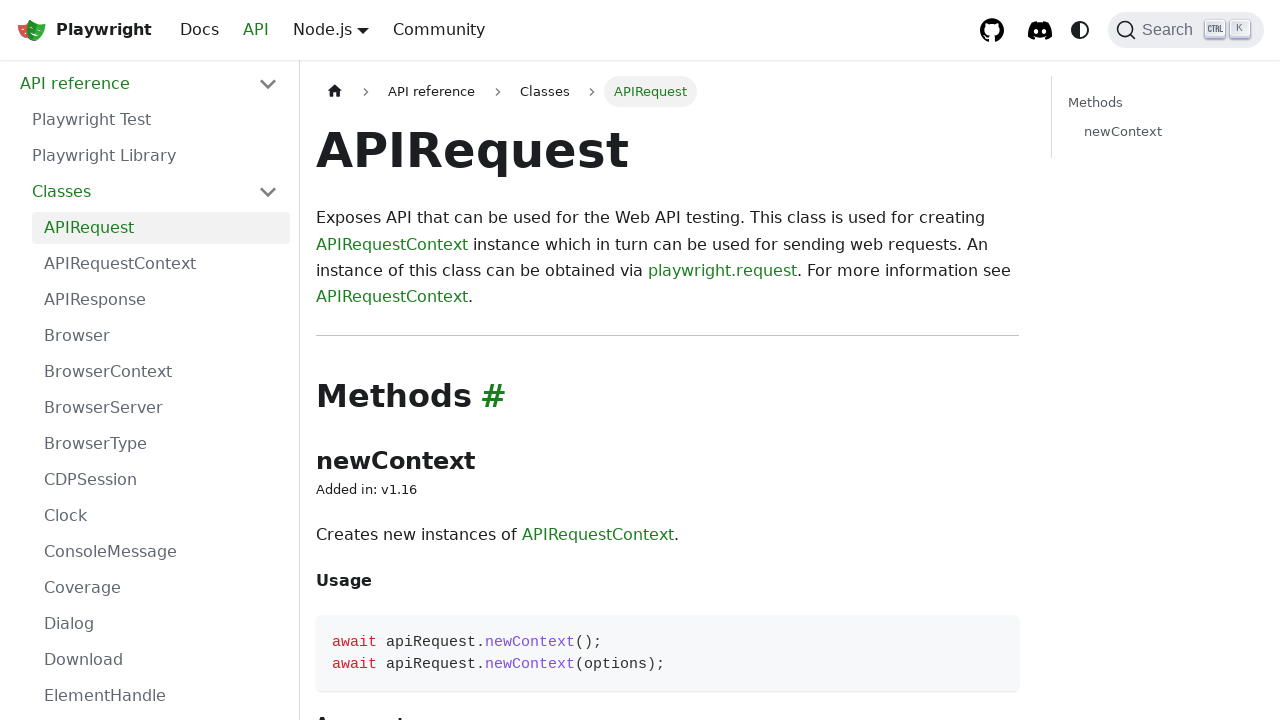